Tests the mountaineer profile page by changing sort options in a combobox, searching for a mountain named "Malvar", clicking on a search result, viewing an image, and closing the modal.

Starting URL: https://pinaspeaks.com/mountaineer/@Ivey

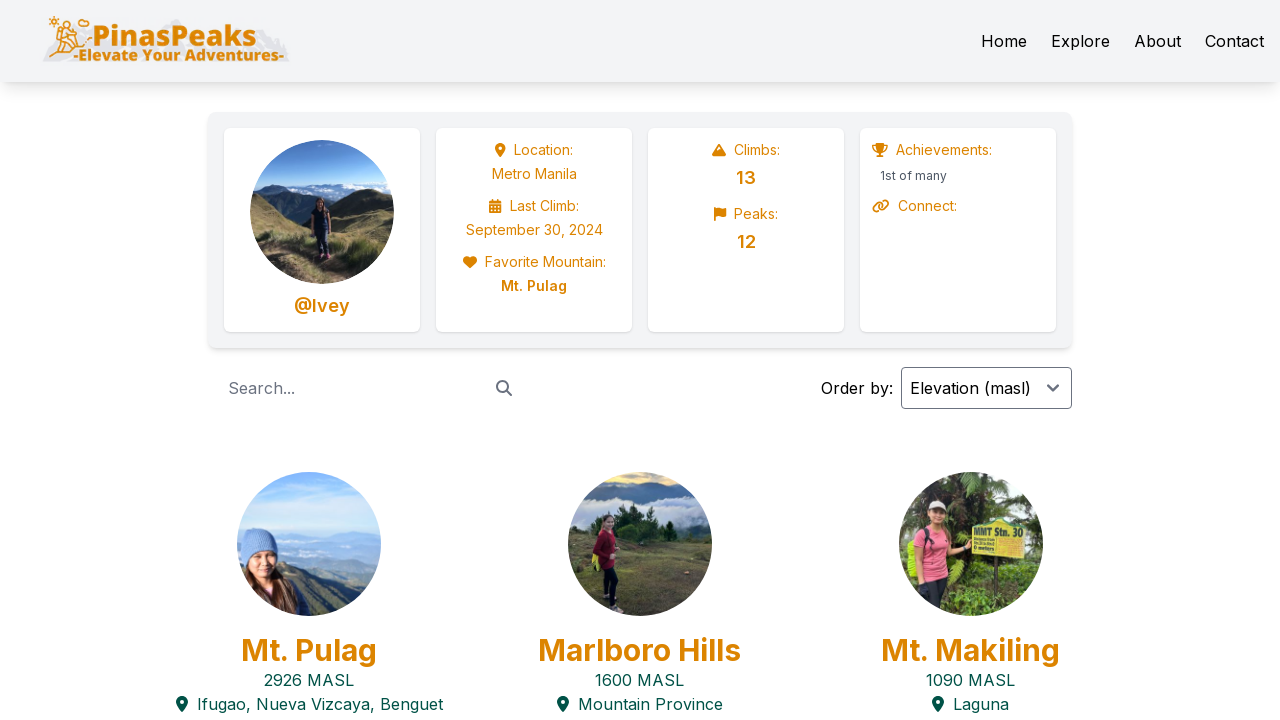

Selected 'name' option from sort combobox on internal:role=combobox
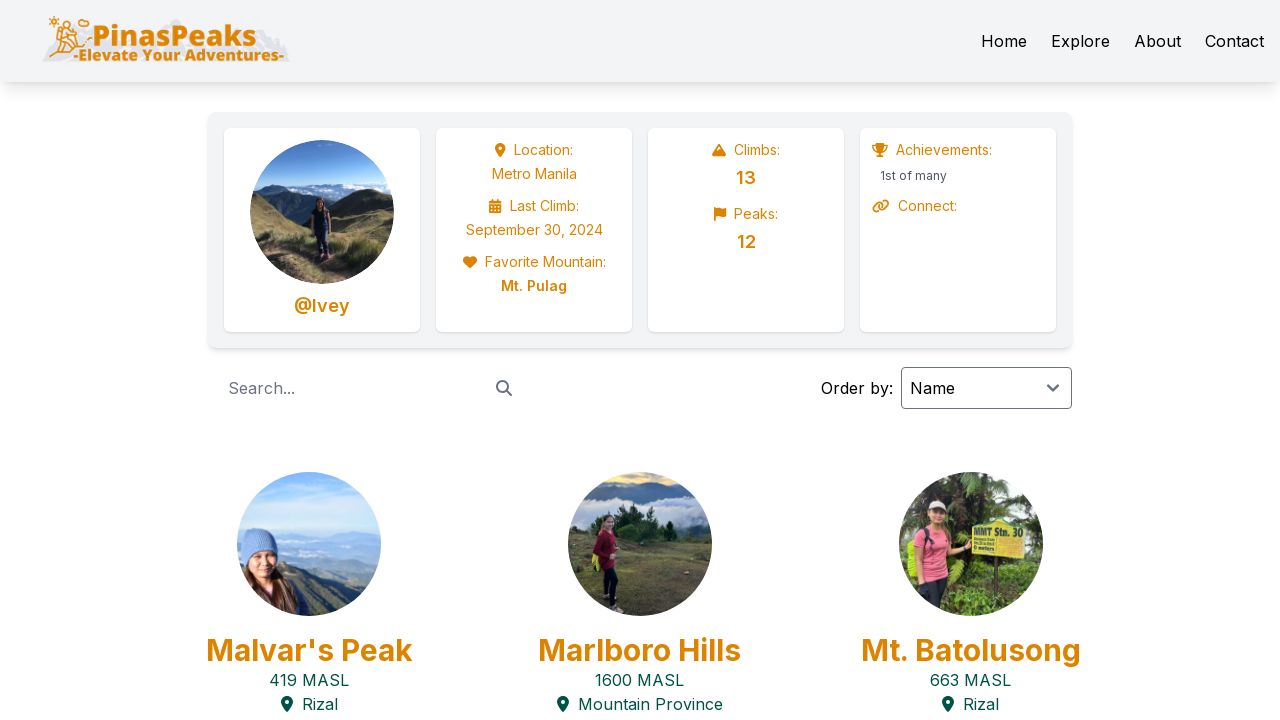

Selected 'date' option from sort combobox on internal:role=combobox
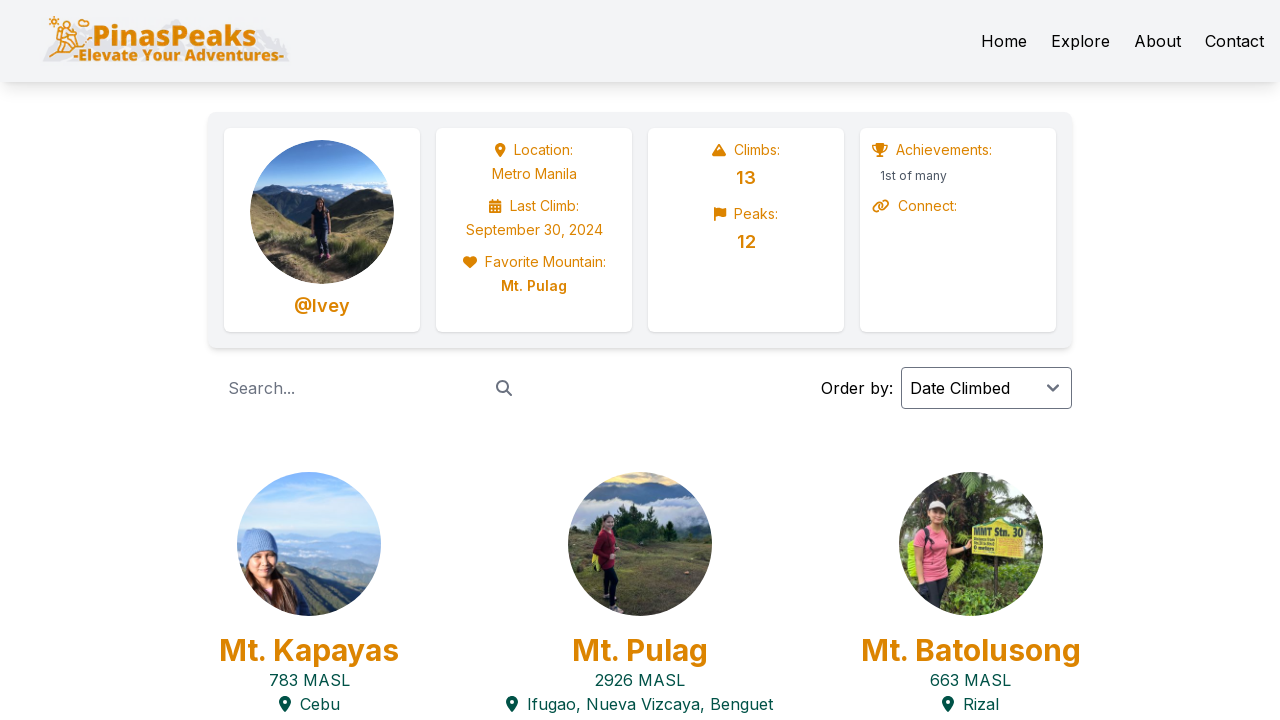

Selected 'masl' (meters above sea level) option from sort combobox on internal:role=combobox
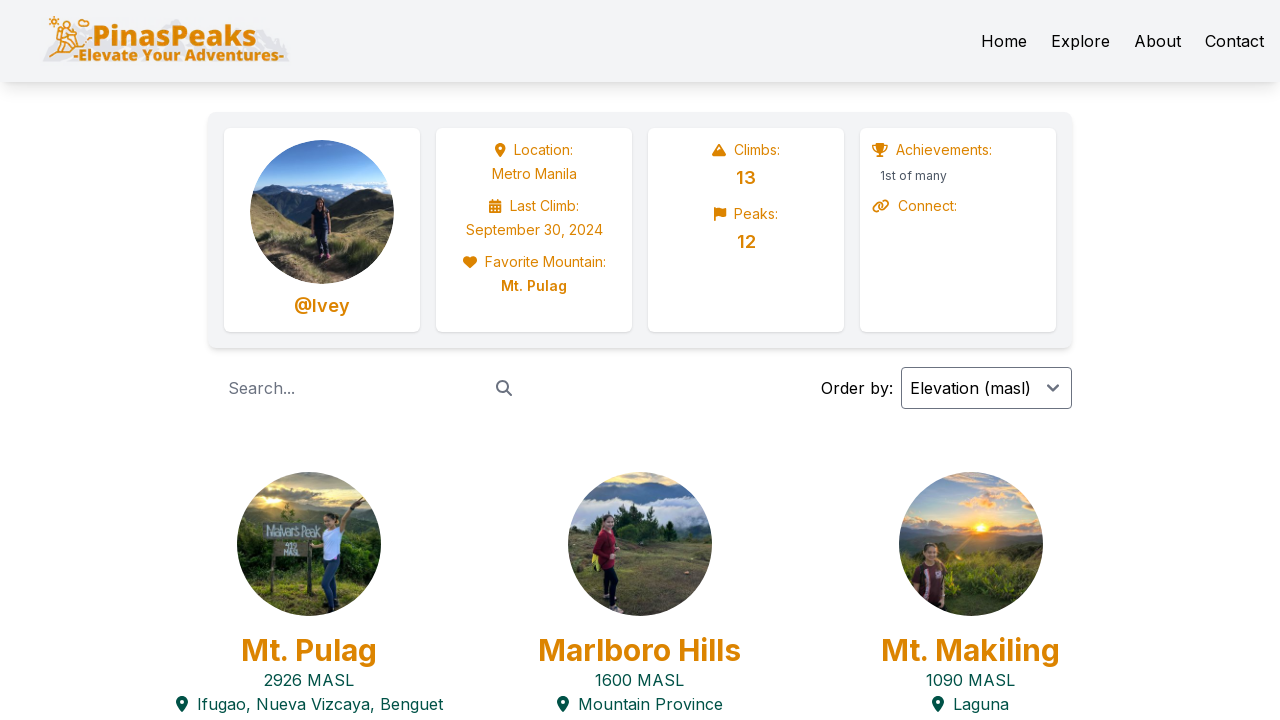

Clicked on search textbox at (356, 388) on internal:role=textbox[name="Search..."i]
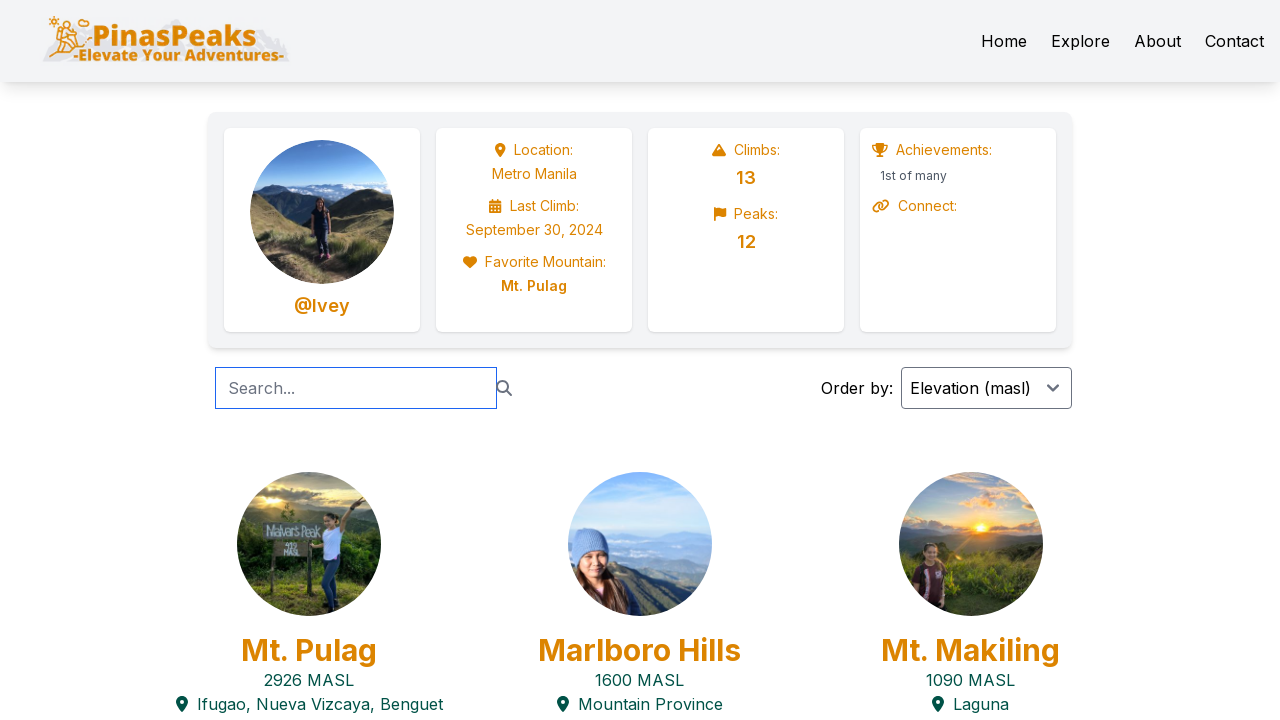

Filled search box with 'Malvar' on internal:role=textbox[name="Search..."i]
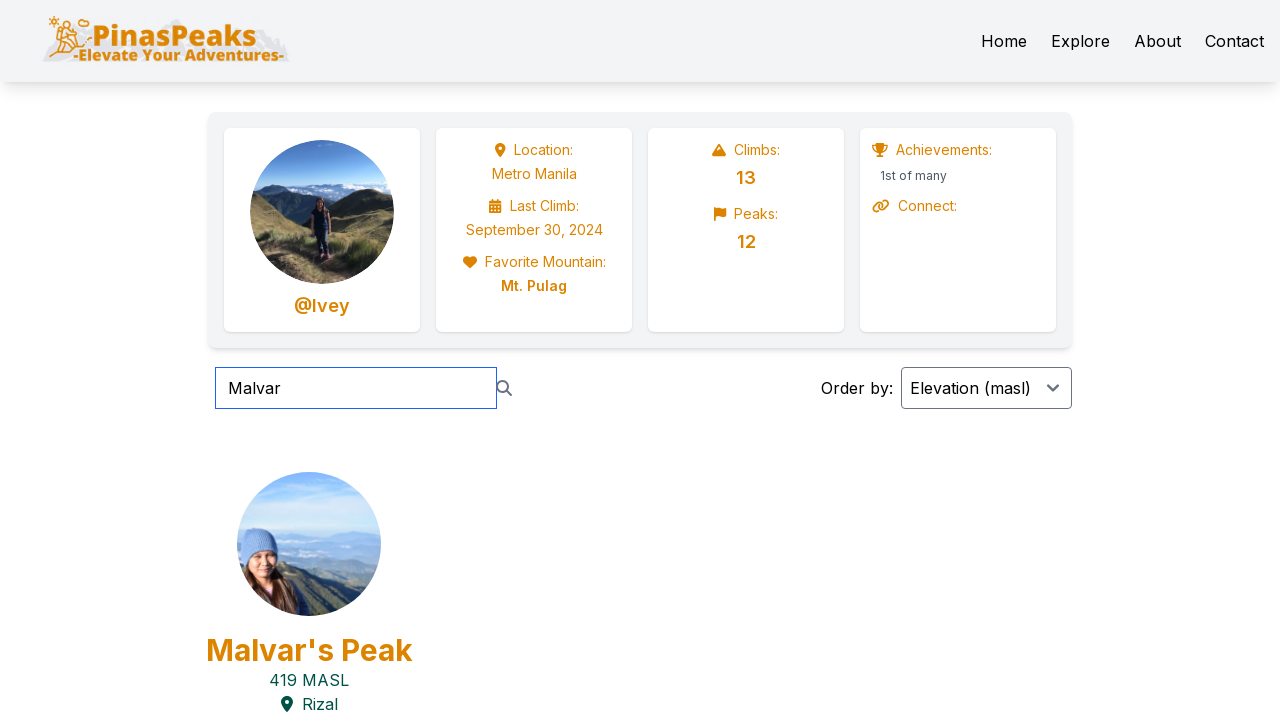

Clicked search/filter icon to execute search at (504, 388) on .w-full > div:nth-child(2) > div > .svg-inline--fa
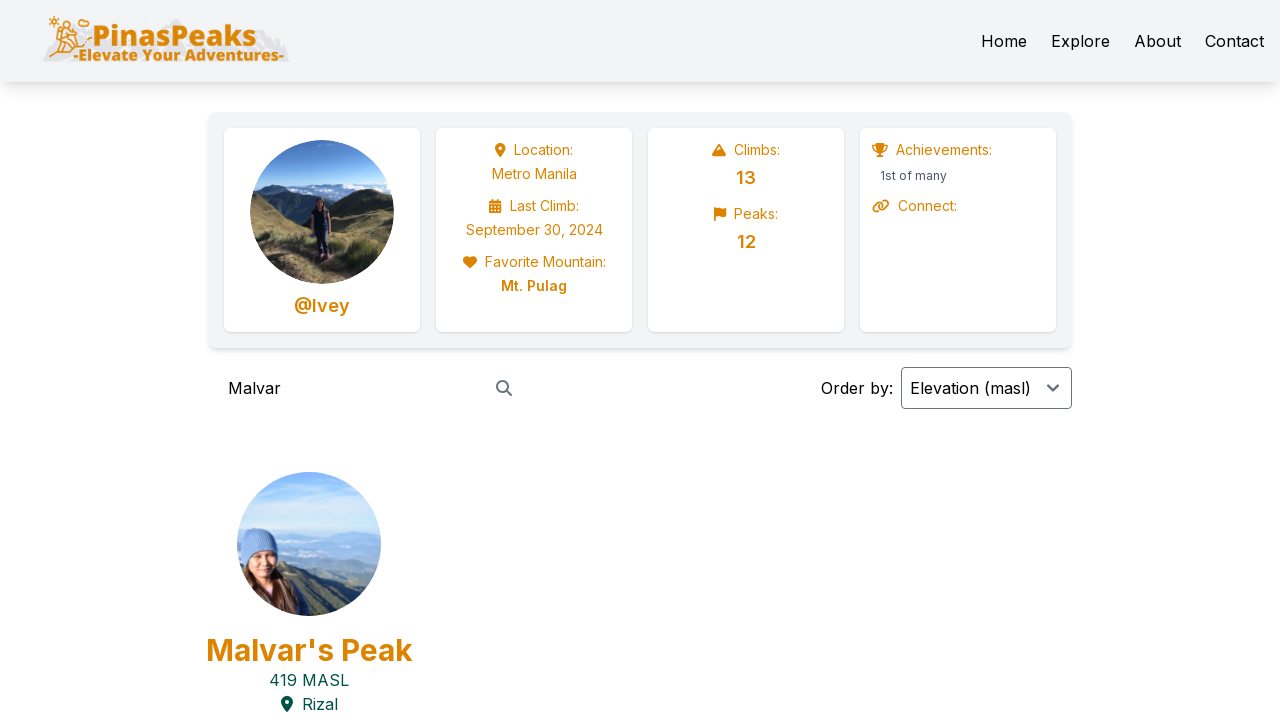

Clicked on Malvar's Peak image in search results at (309, 544) on internal:role=img[name="Malvar's Peak"i]
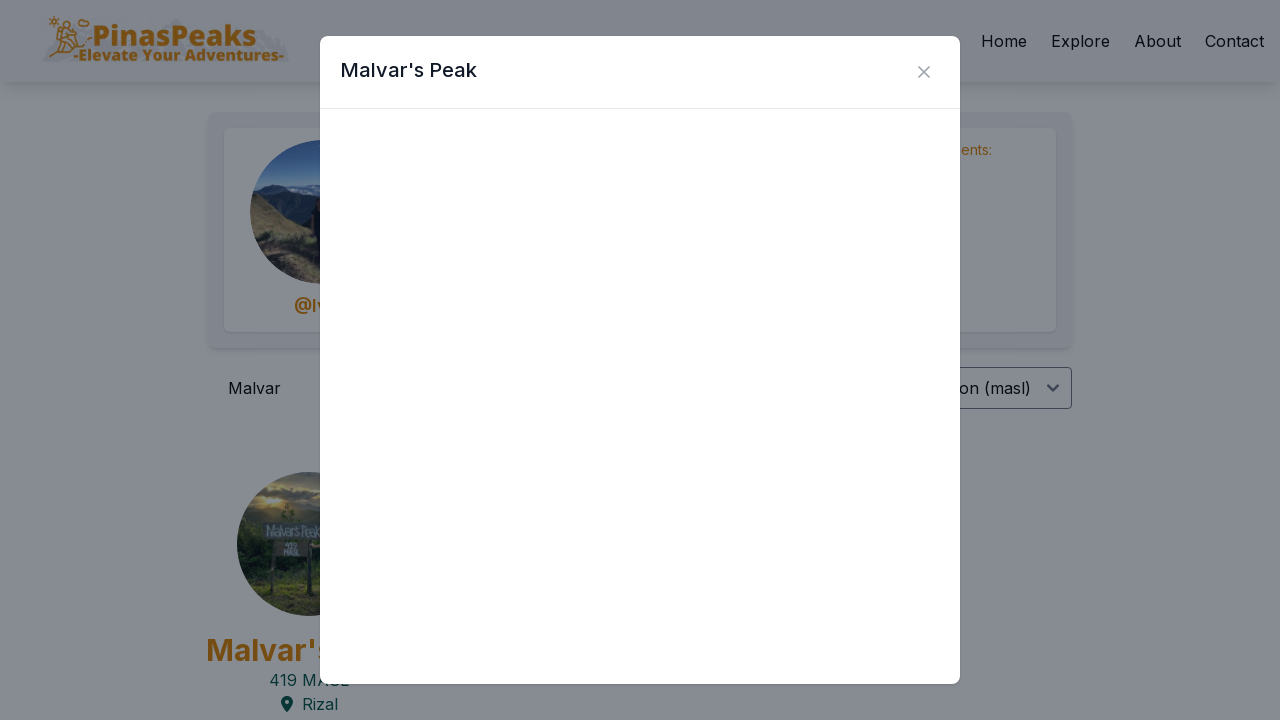

Clicked Close button to close the image modal at (924, 72) on internal:role=button[name="Close"i]
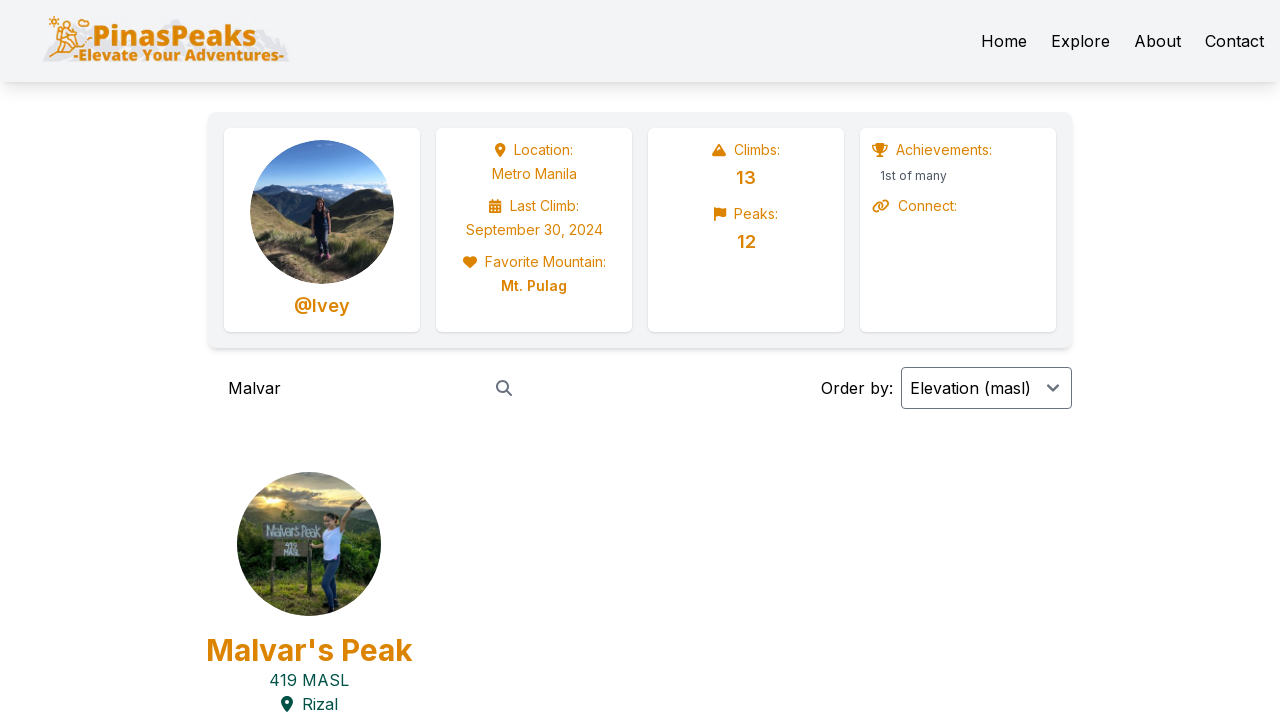

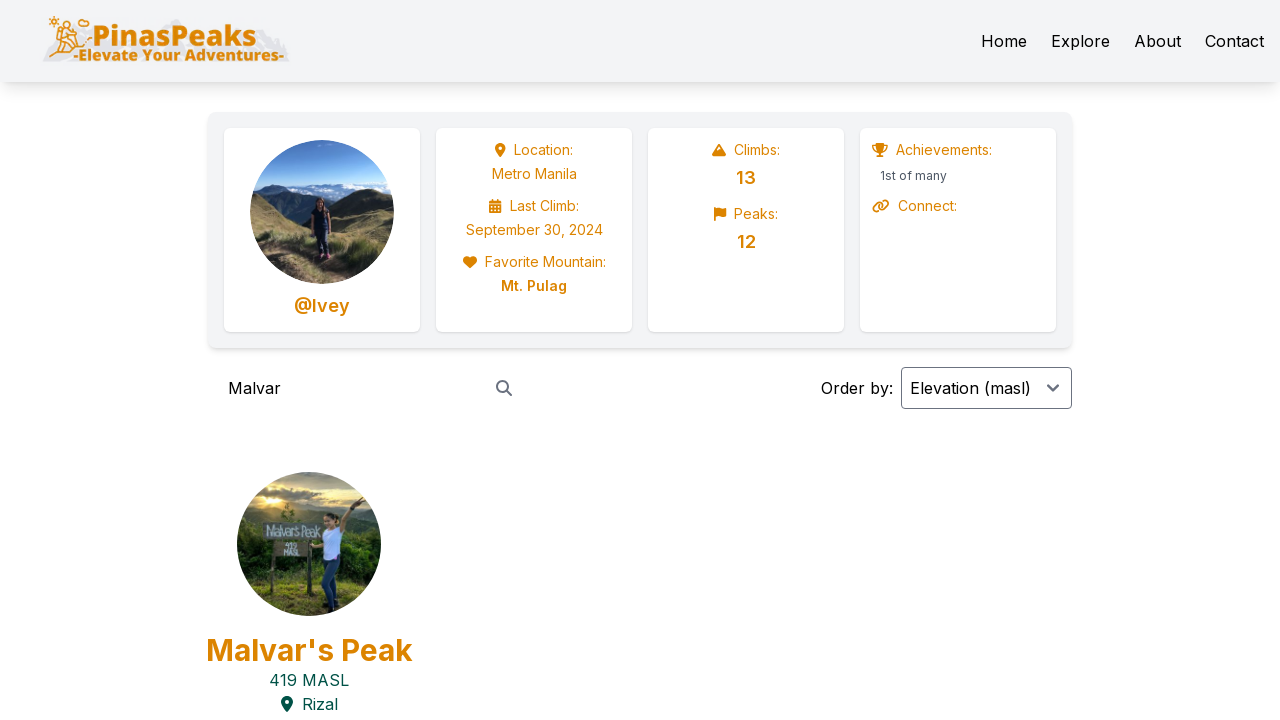